Tests checkbox functionality on a practice automation page by clicking a checkbox, verifying it's selected, then unchecking it and verifying it's deselected

Starting URL: https://rahulshettyacademy.com/AutomationPractice/

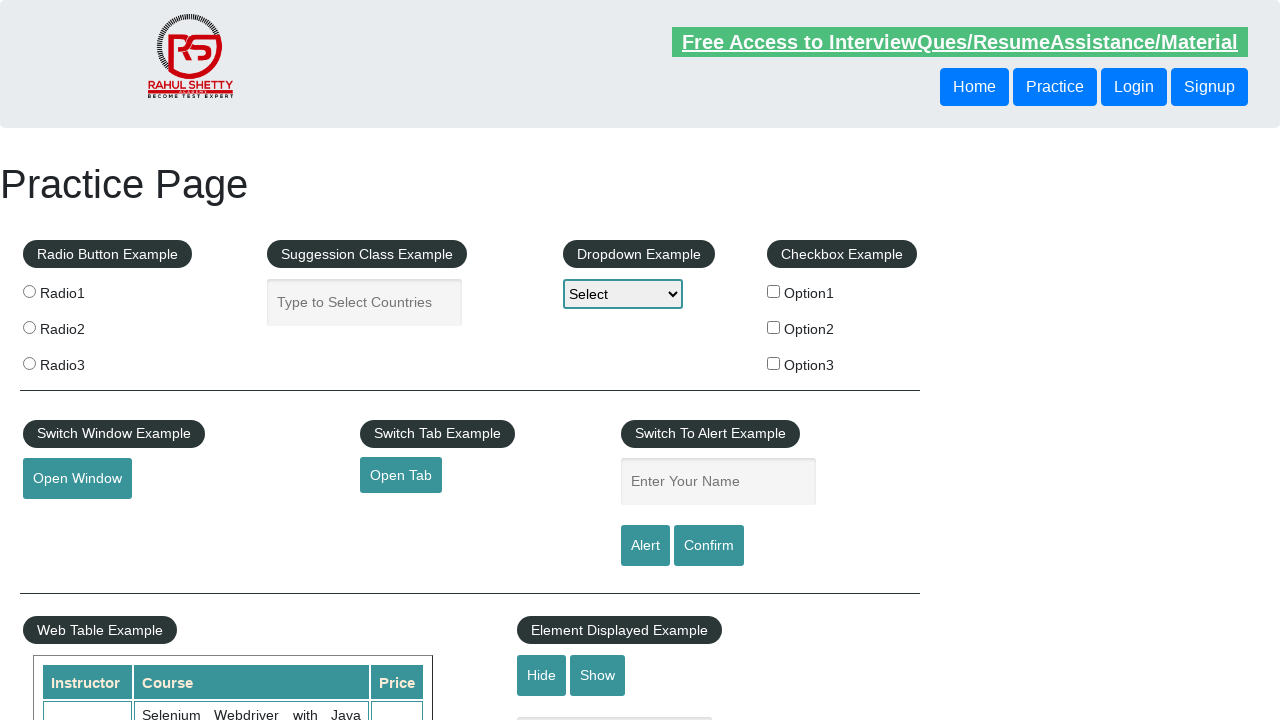

Navigated to automation practice page
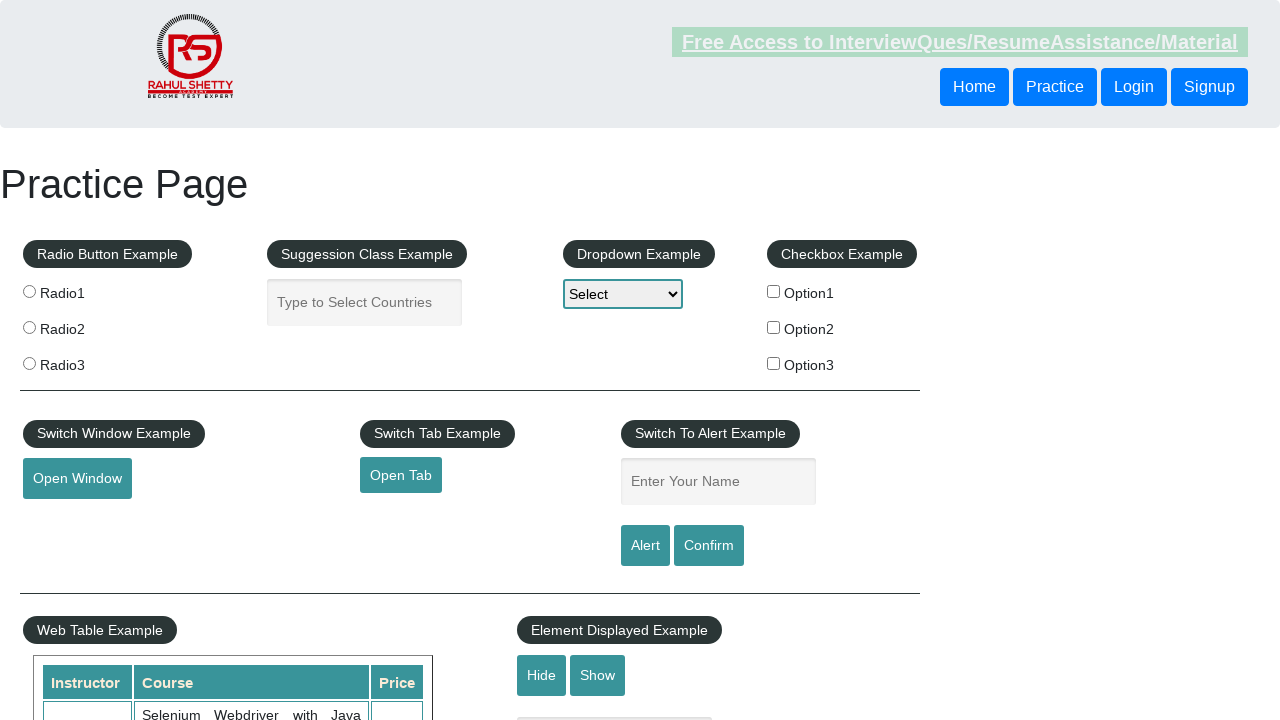

Clicked checkbox option 1 to select it at (774, 291) on #checkBoxOption1
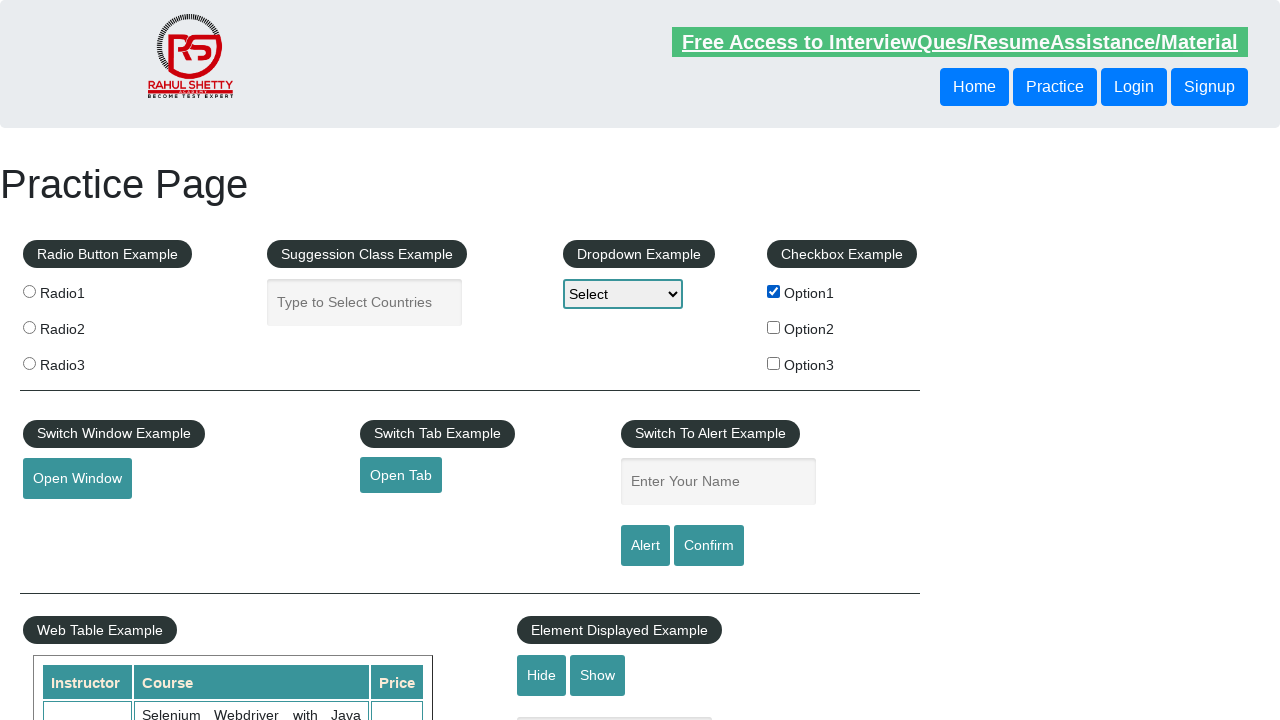

Waited 1000ms for checkbox state to settle
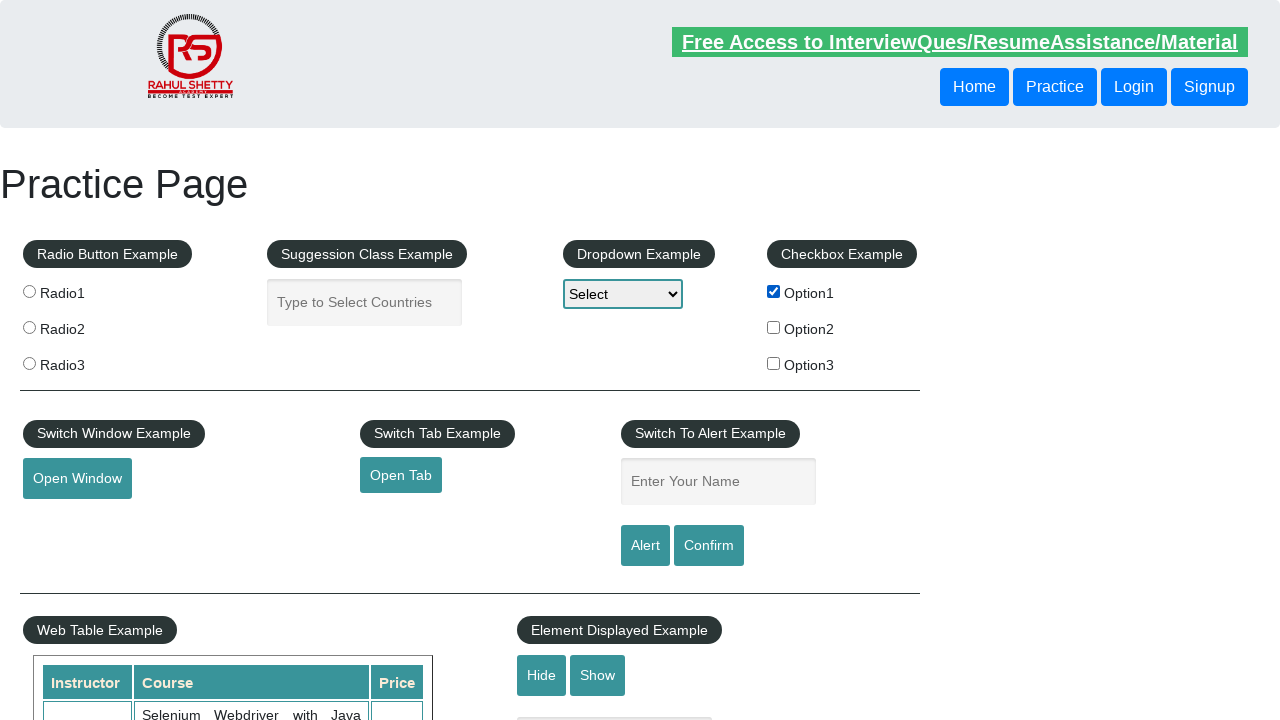

Verified checkbox option 1 is selected
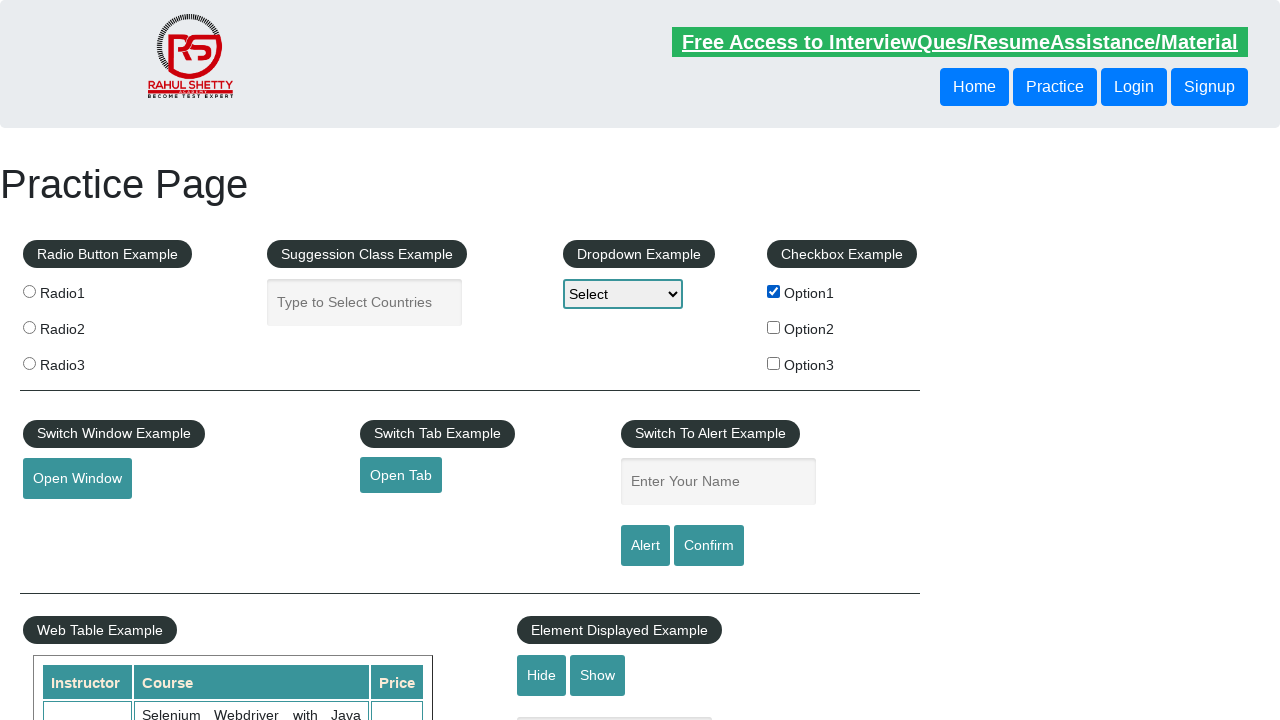

Clicked checkbox option 1 again to deselect it at (774, 291) on #checkBoxOption1
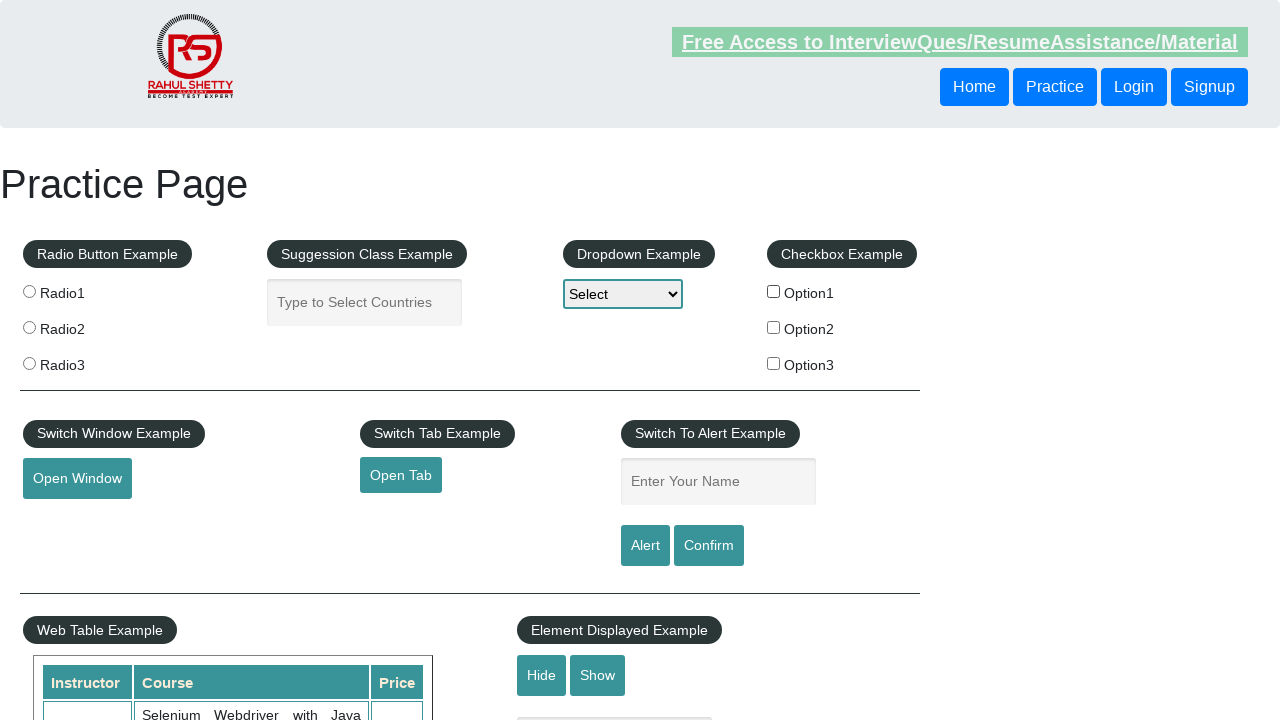

Verified checkbox option 1 is deselected
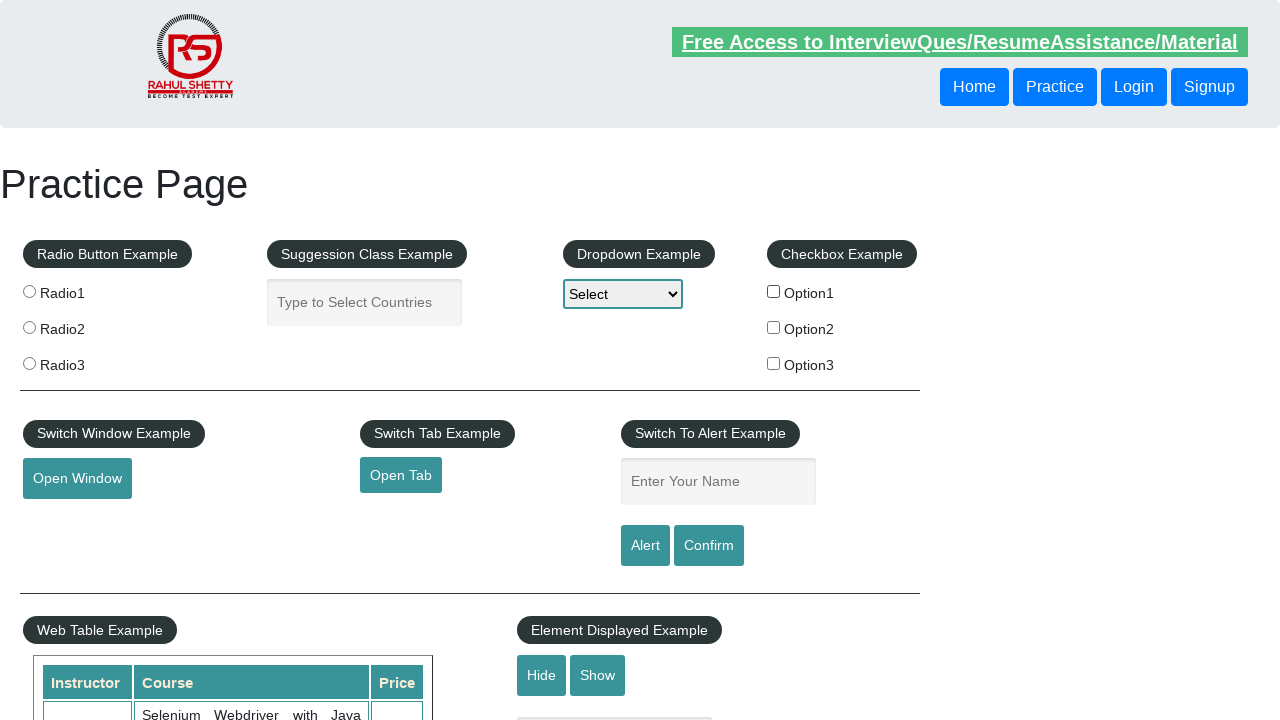

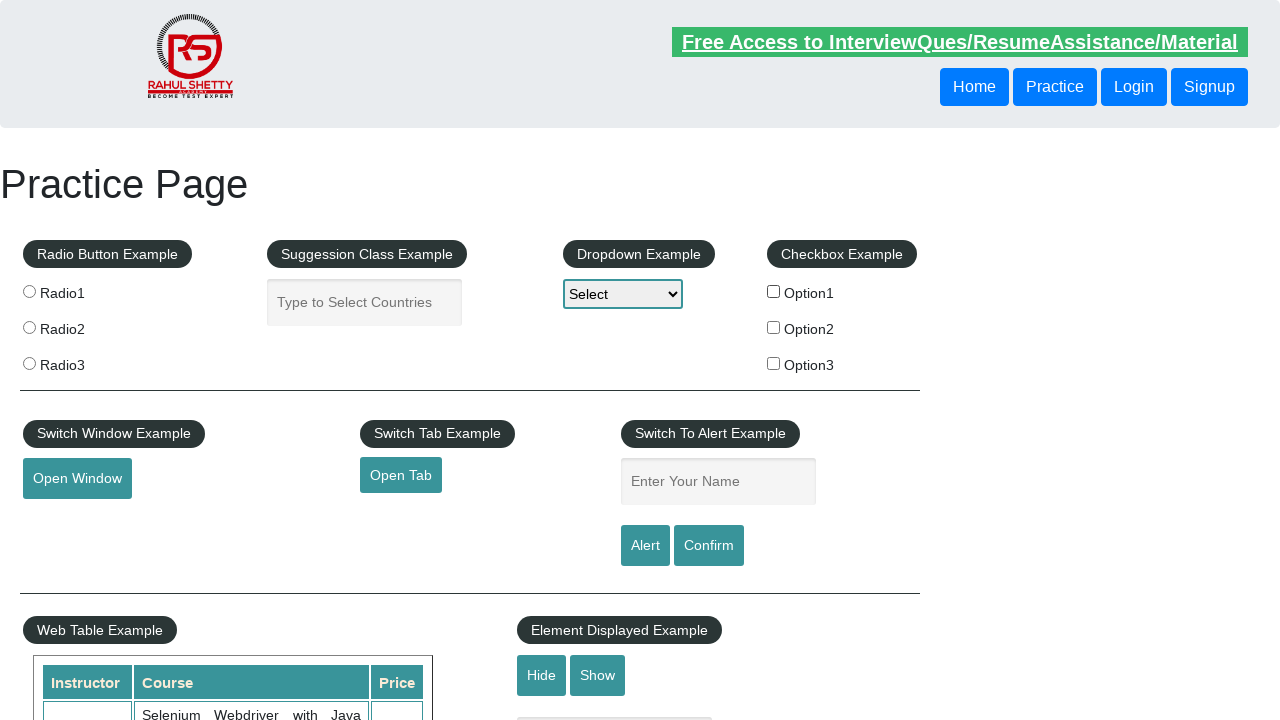